Tests error message when username is empty using page object pattern

Starting URL: https://www.saucedemo.com/

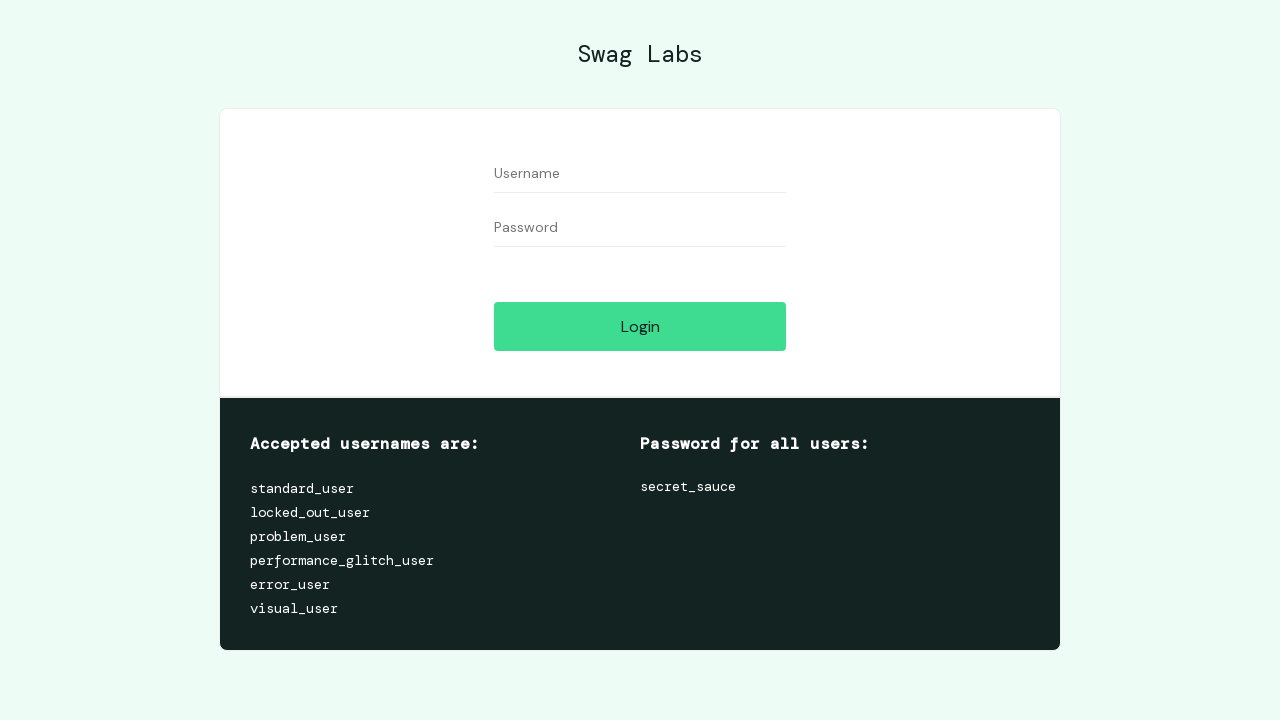

Left username field empty on #user-name
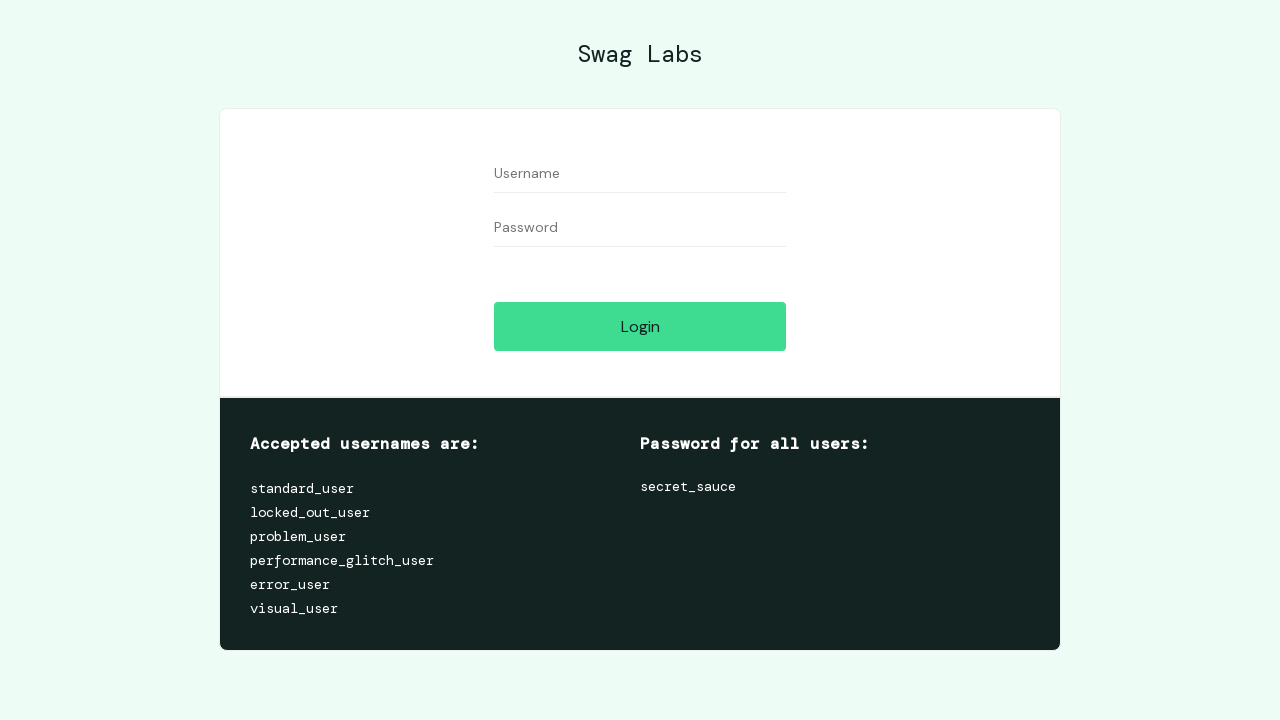

Filled password field with 'quart1234' on #password
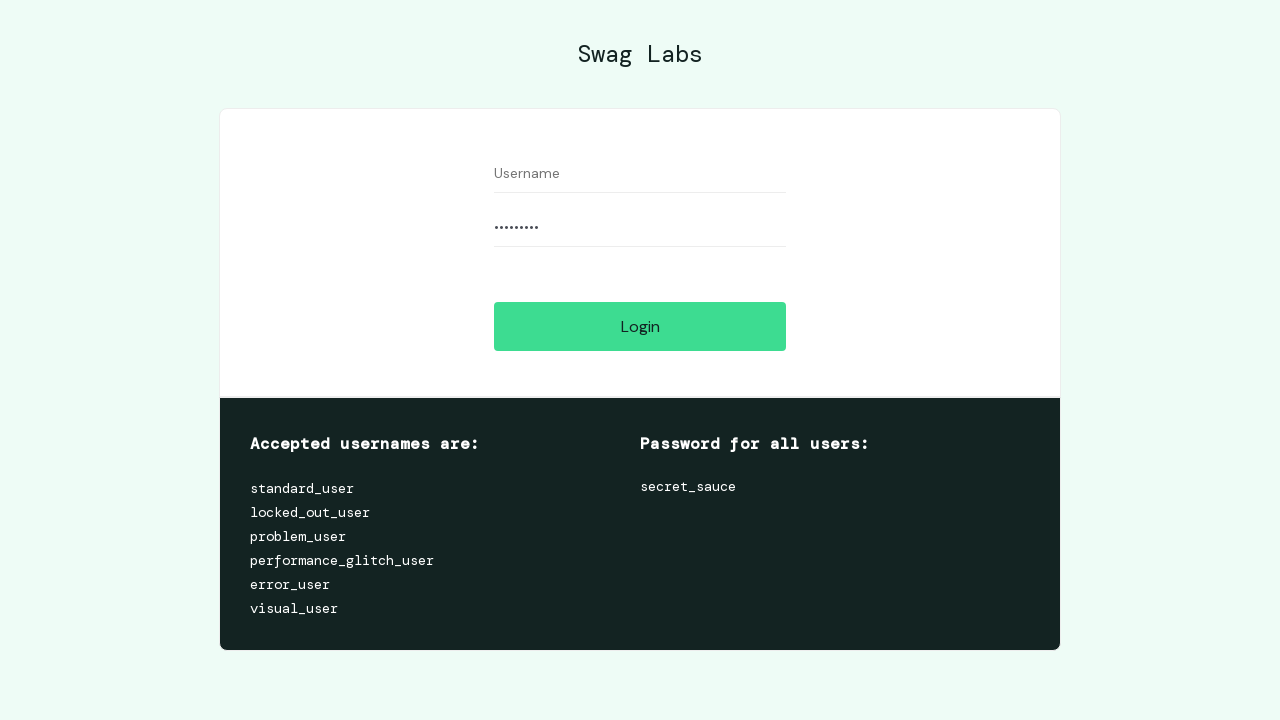

Clicked login button at (640, 326) on #login-button
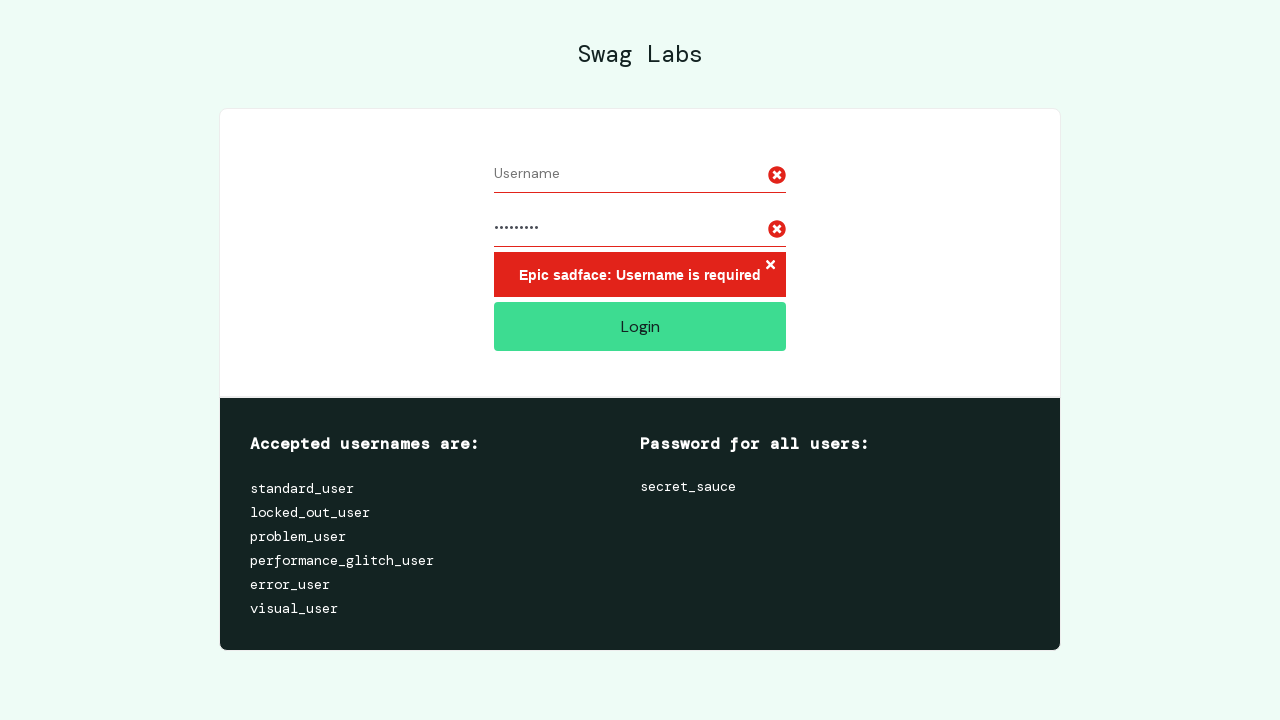

Error message appeared for empty username
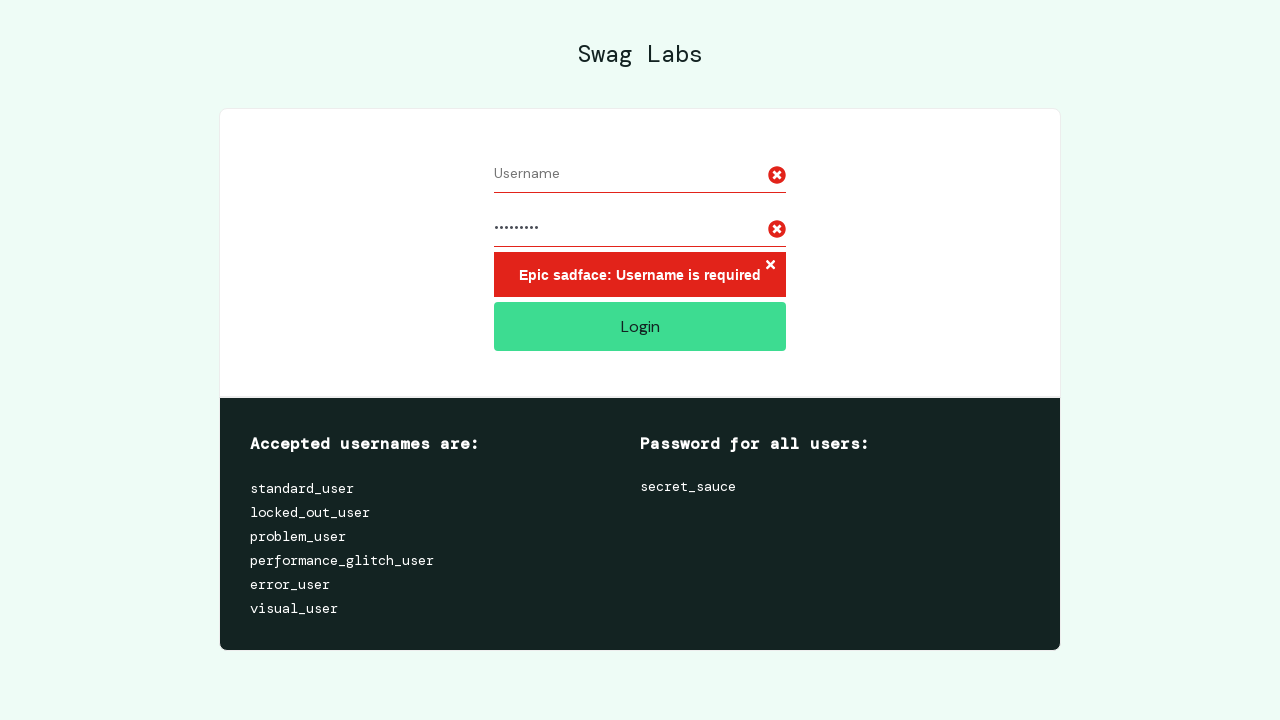

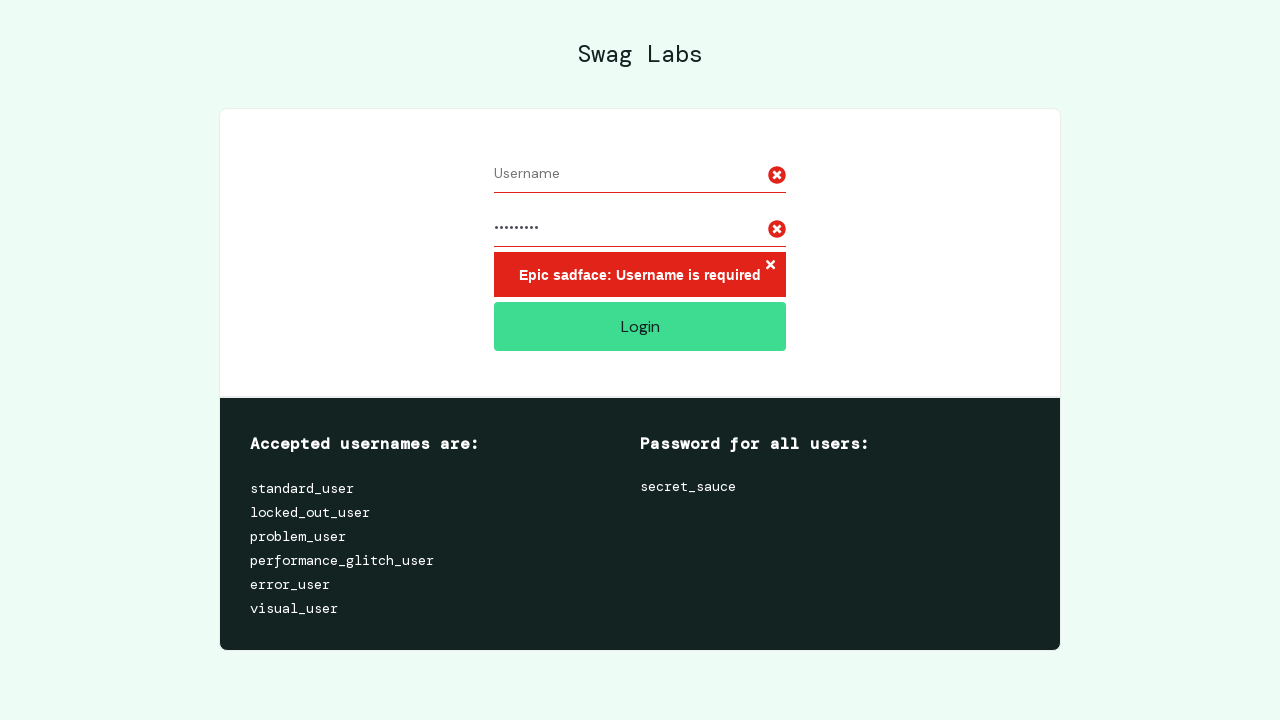